Tests iframe handling by switching to a single frame, entering text in an input field within the iframe, then switching back to the main content and clicking a navigation link.

Starting URL: http://demo.automationtesting.in/Frames.html

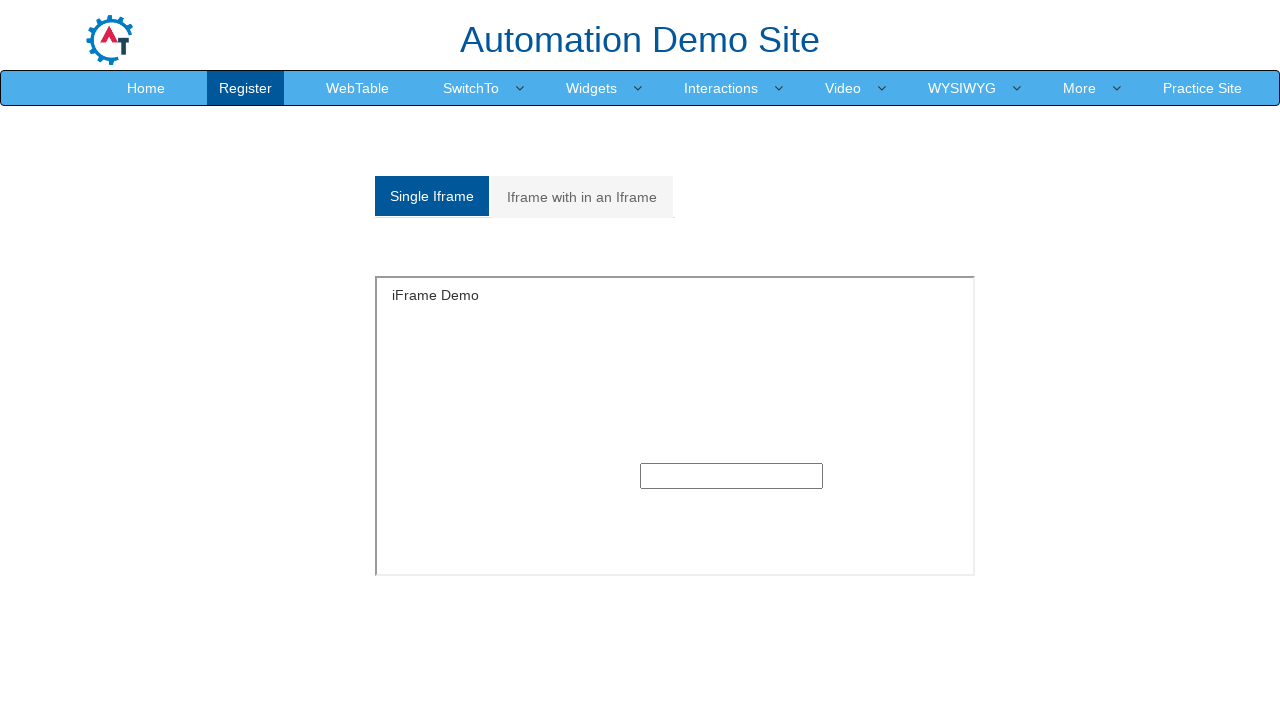

Located iframe with src='SingleFrame.html'
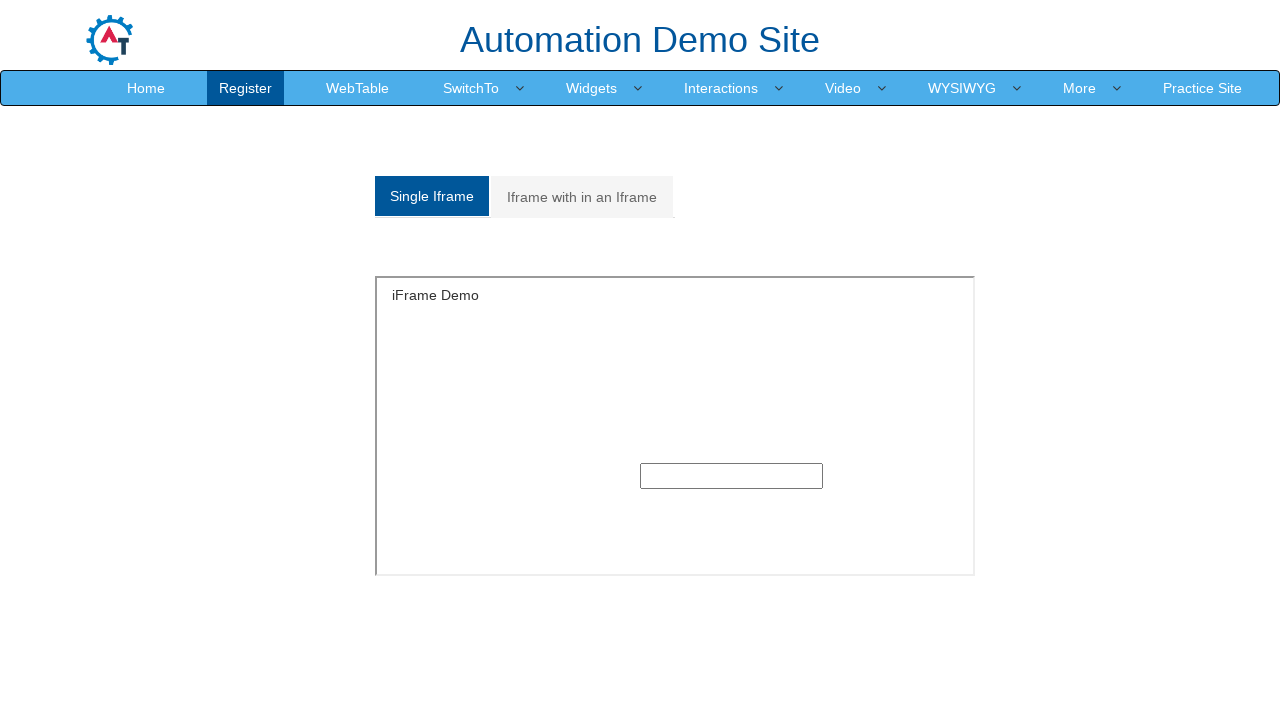

Filled text input field within iframe with 'naga' on iframe[src='SingleFrame.html'] >> internal:control=enter-frame >> input[type='te
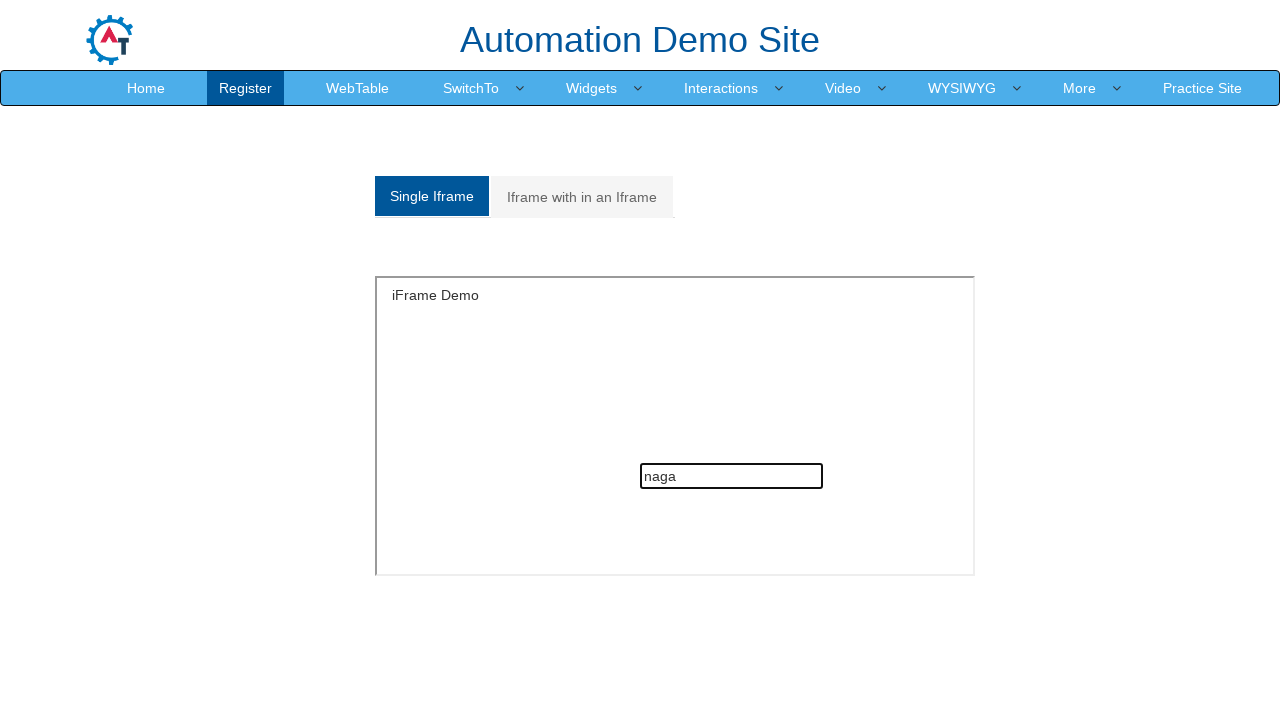

Clicked WebTable navigation link in main content at (358, 88) on a >> internal:has-text="WebTable"i
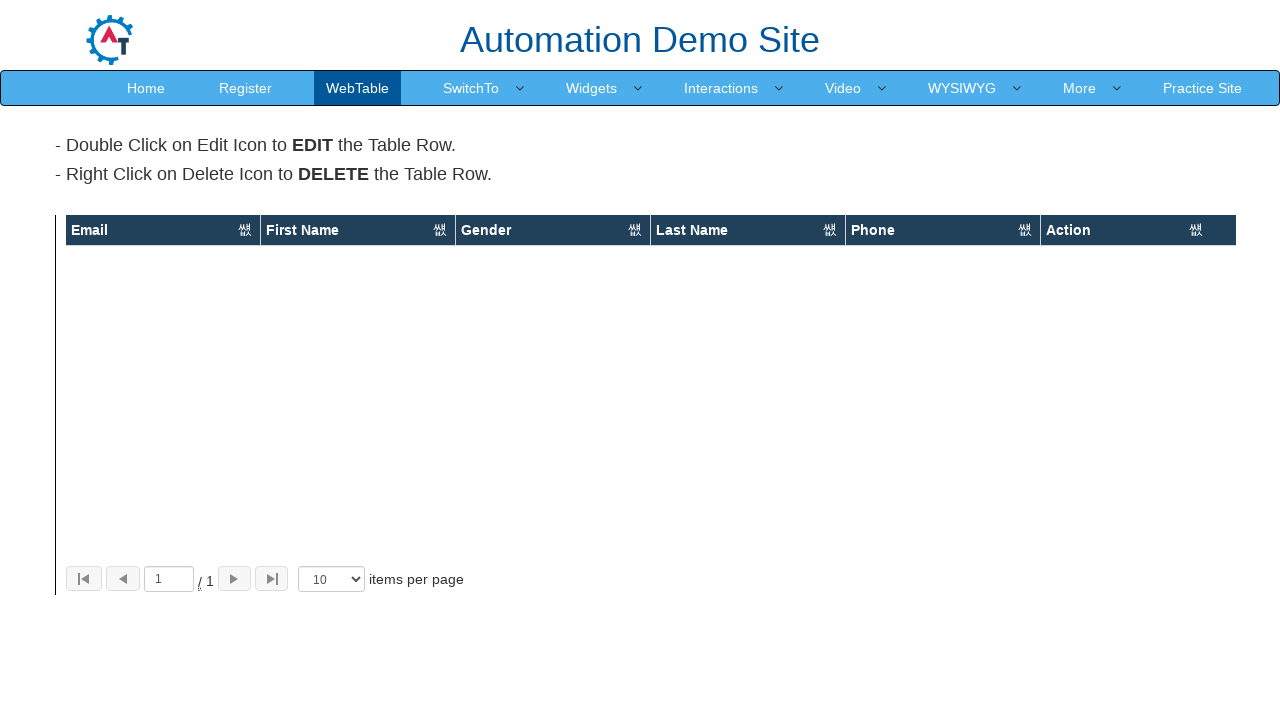

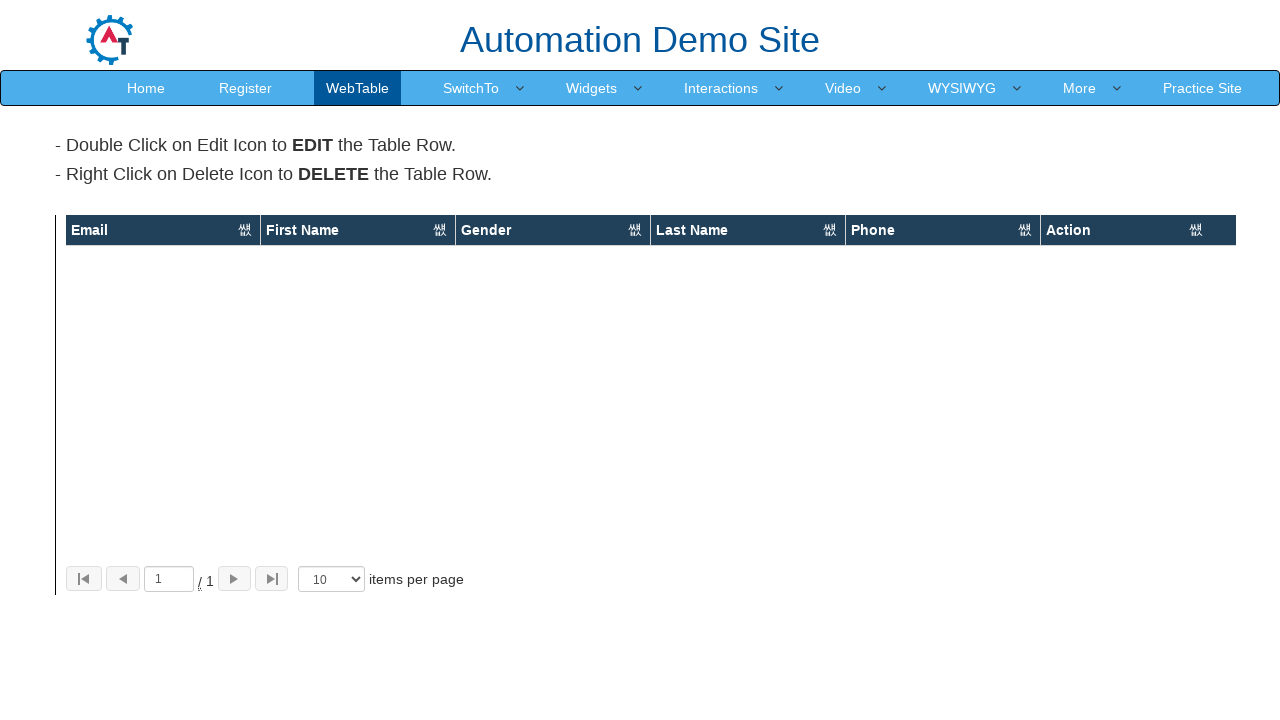